Tests the small modal dialog by clicking the button to open it, verifying the modal text content, and then closing the modal.

Starting URL: https://demoqa.com/modal-dialogs

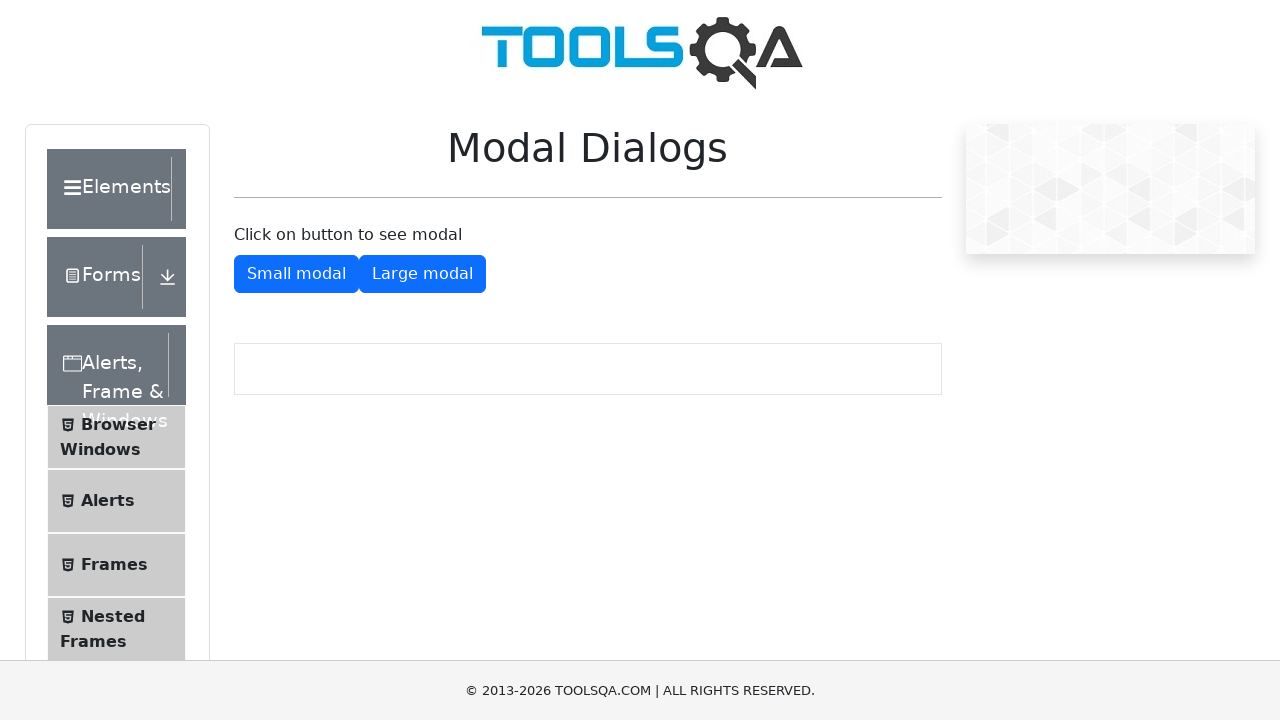

Clicked button to open small modal dialog at (296, 274) on #showSmallModal
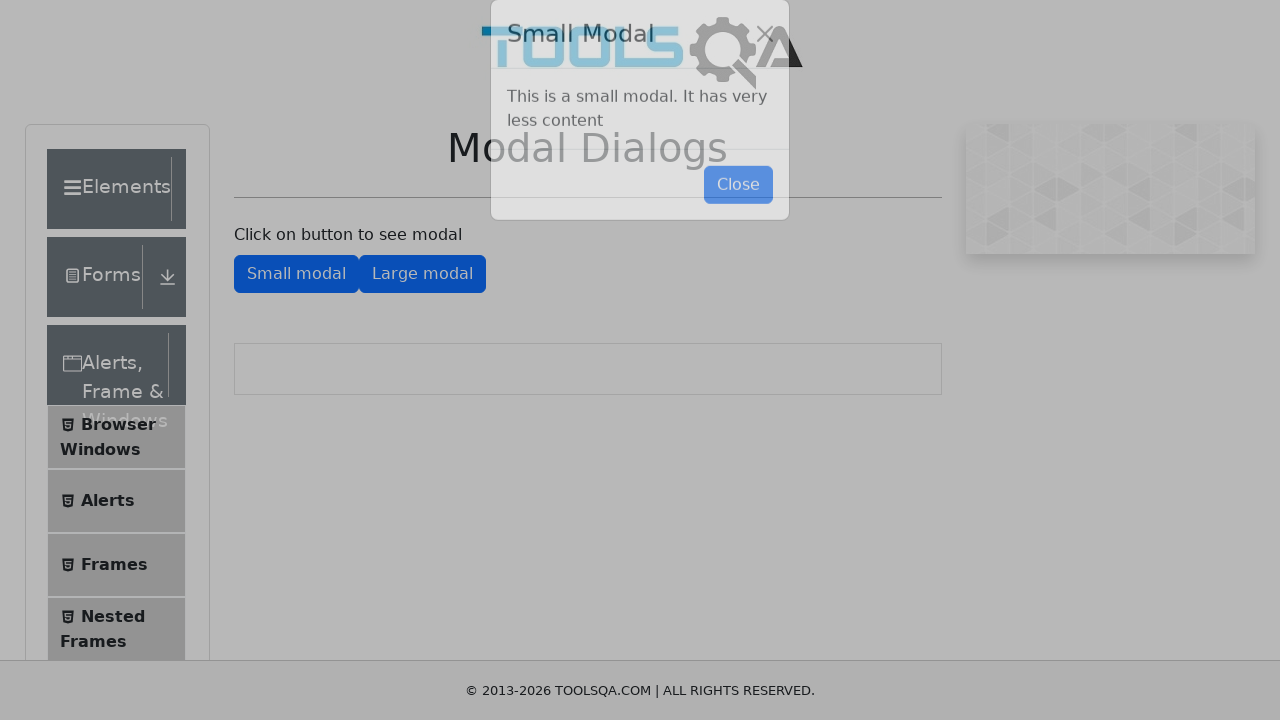

Small modal dialog appeared and is visible
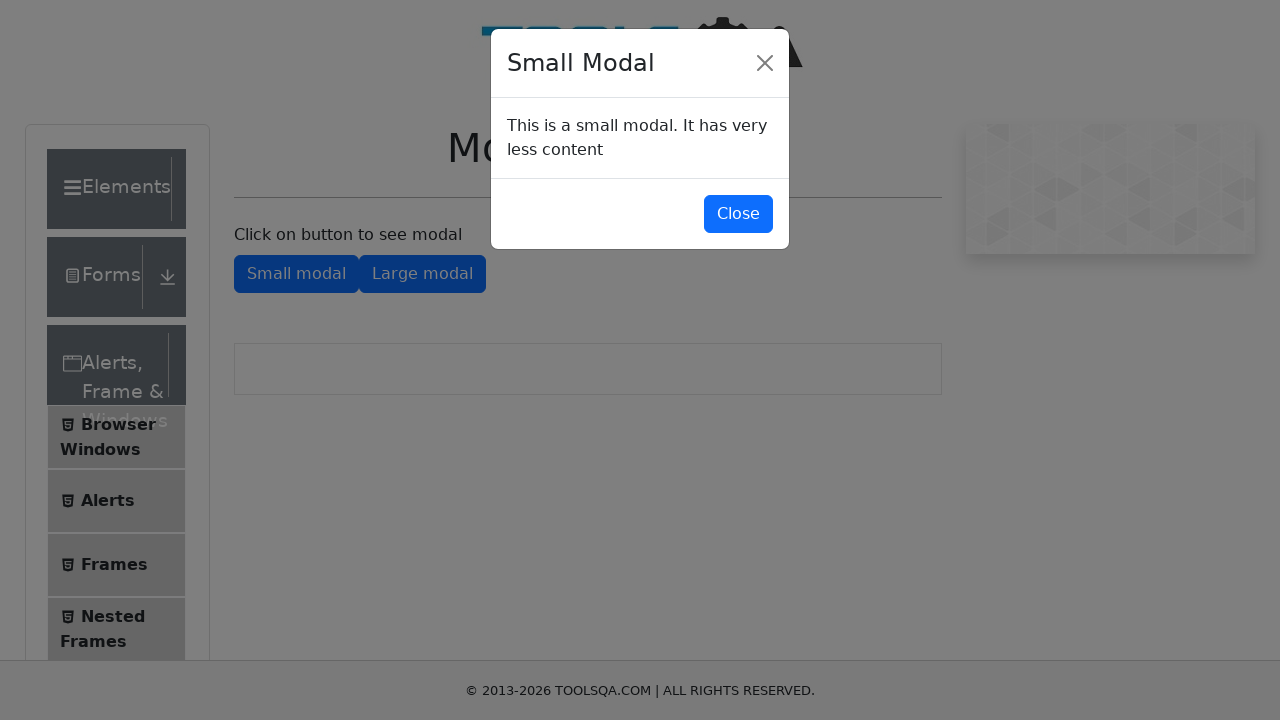

Verified modal text content matches expected message
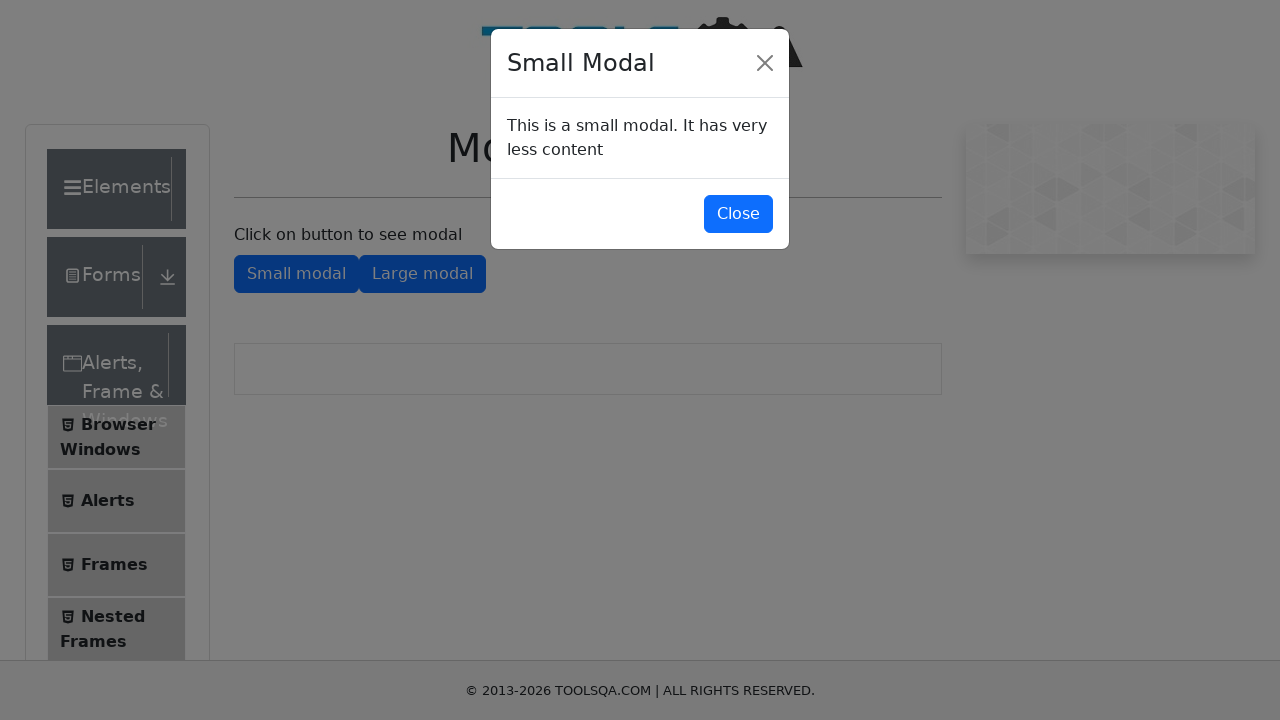

Clicked button to close small modal dialog at (738, 214) on #closeSmallModal
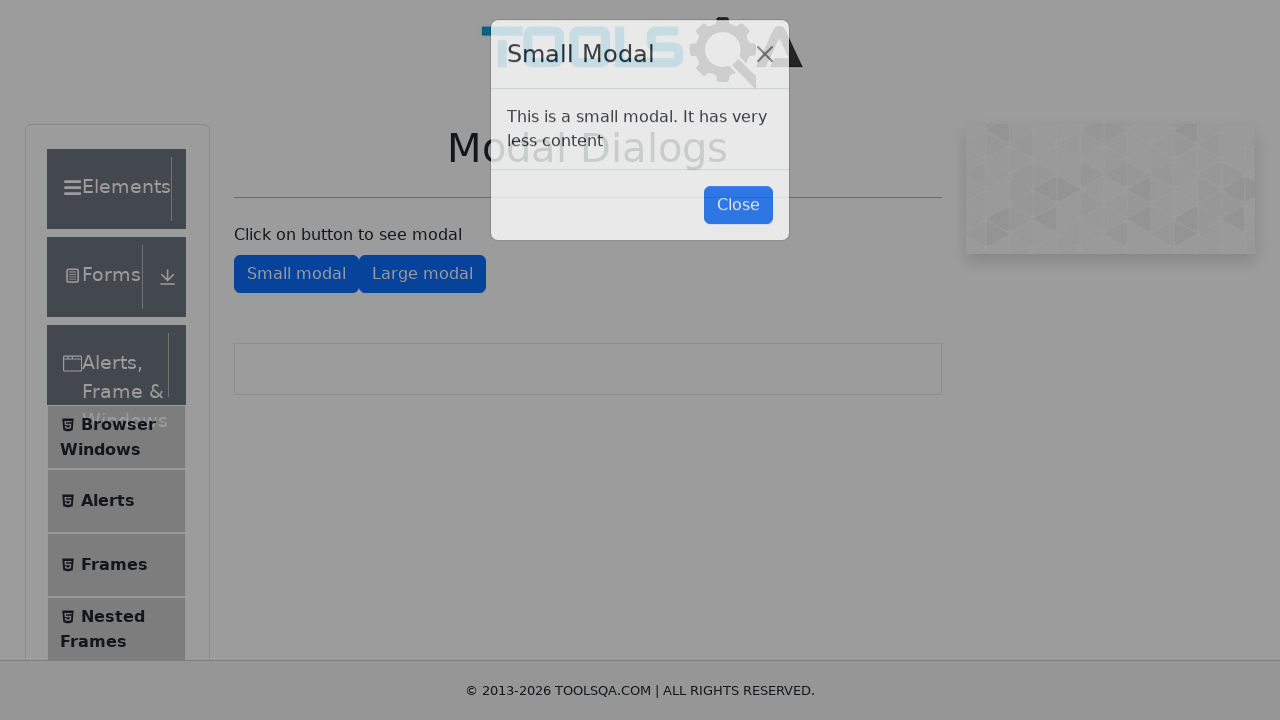

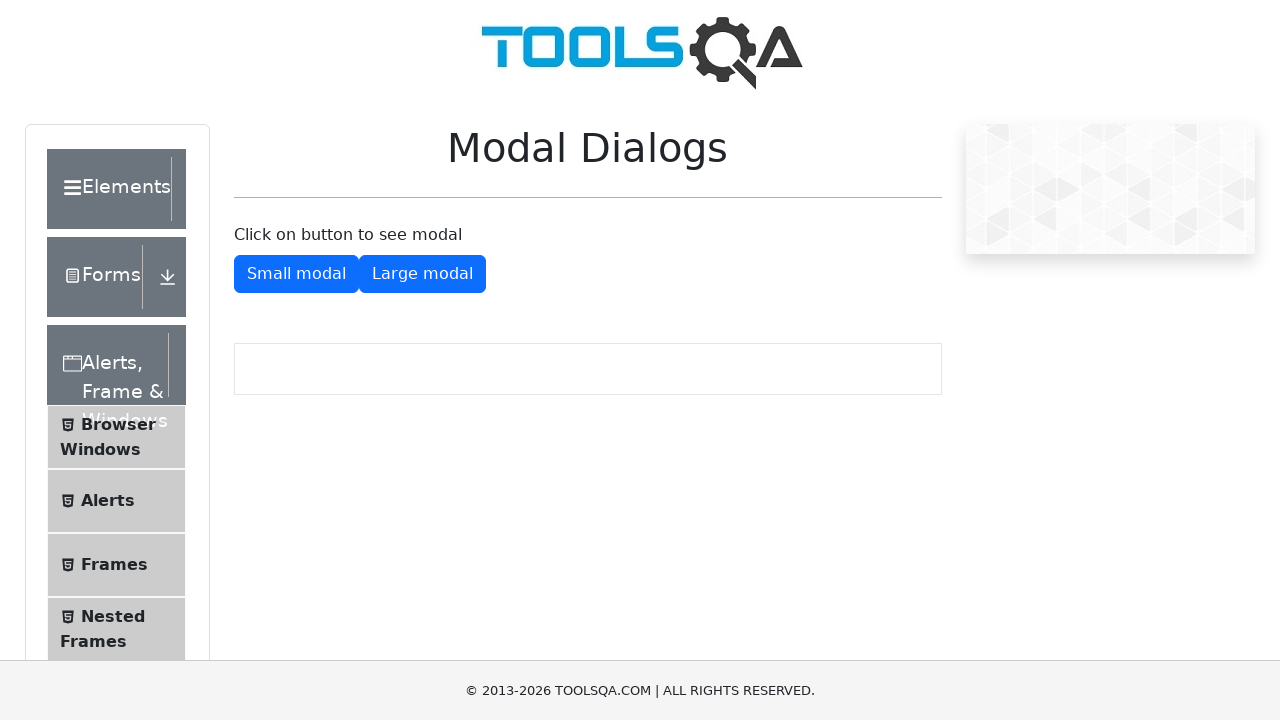